Tests that the toggle-all checkbox updates state when individual items are completed or cleared

Starting URL: https://demo.playwright.dev/todomvc

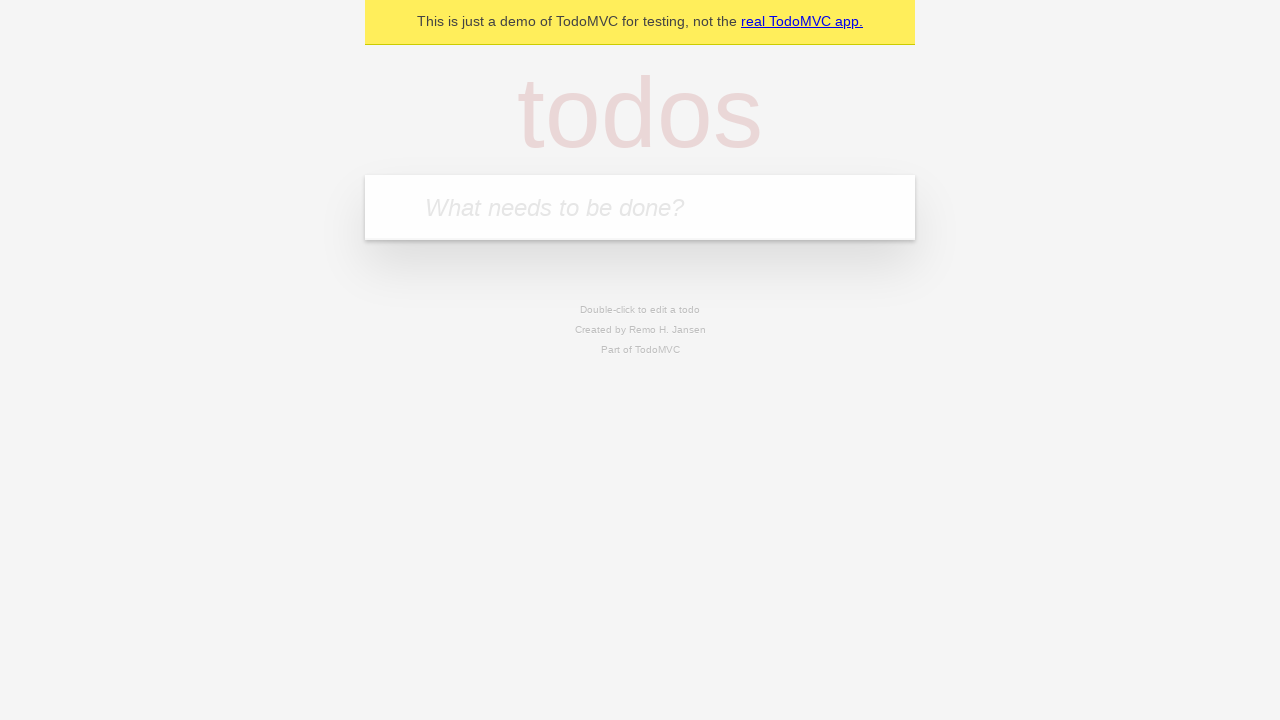

Filled todo input with 'buy some cheese' on internal:attr=[placeholder="What needs to be done?"i]
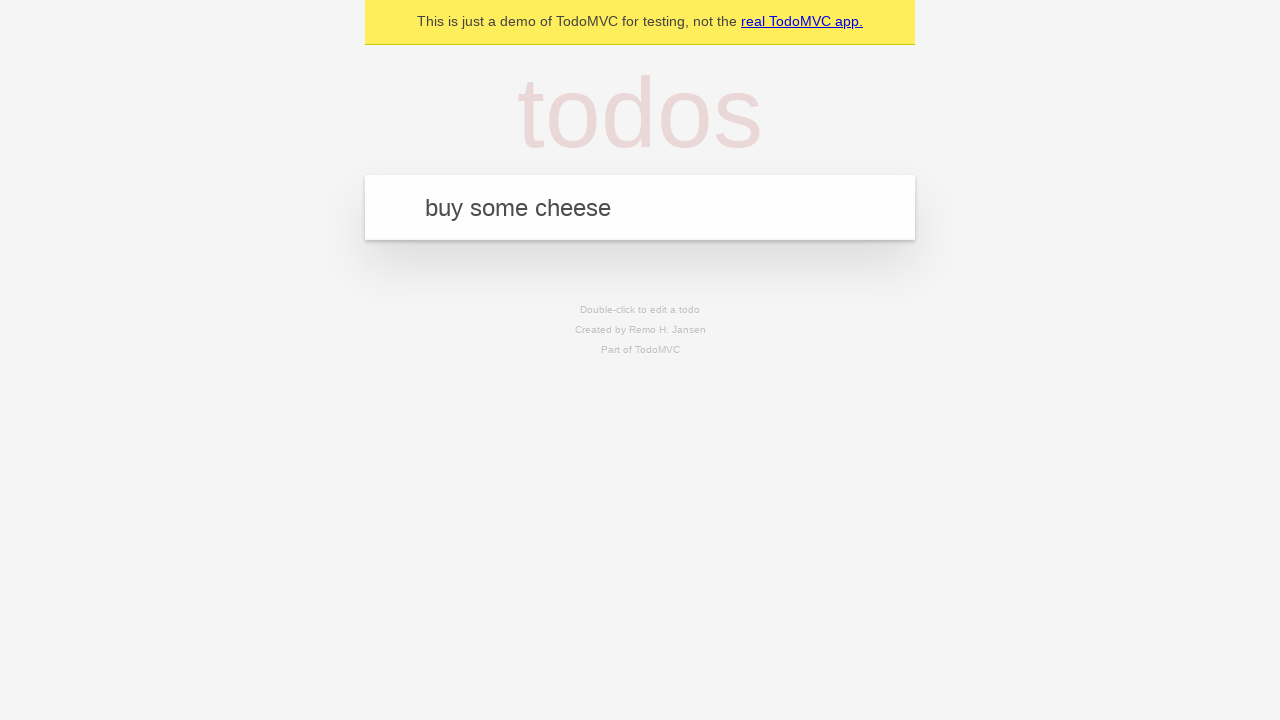

Pressed Enter to add first todo item on internal:attr=[placeholder="What needs to be done?"i]
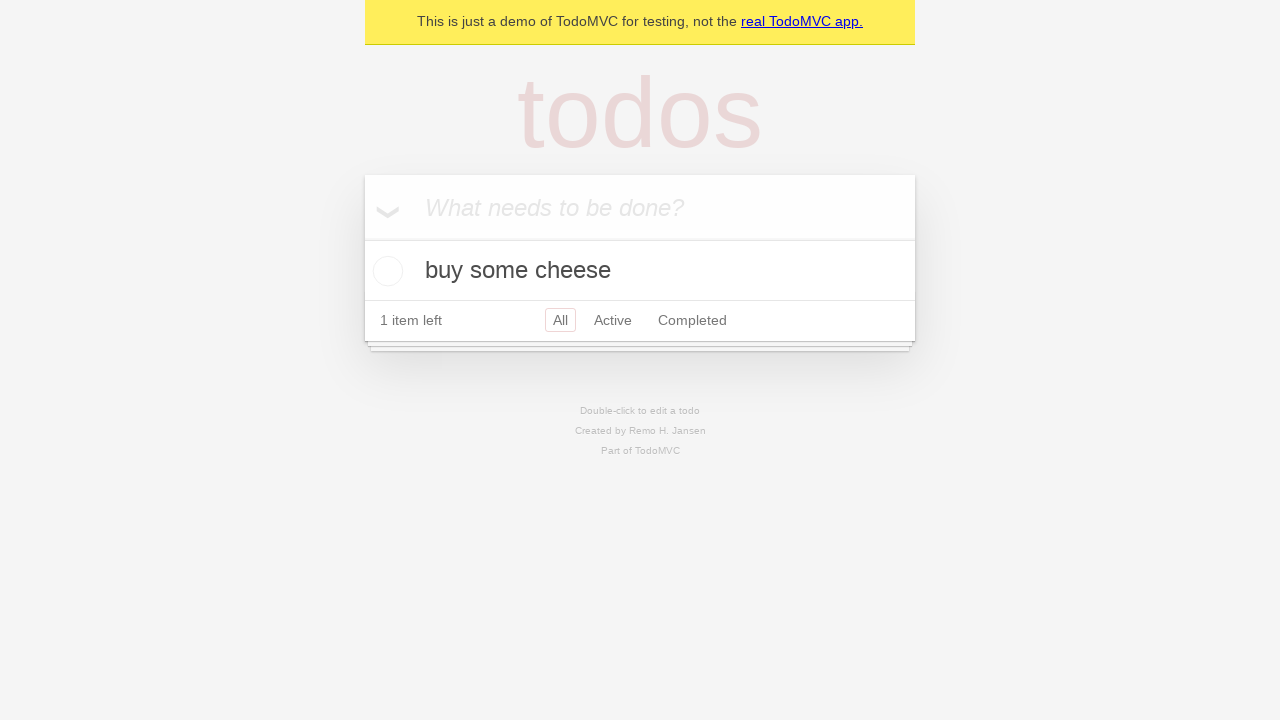

Filled todo input with 'feed the cat' on internal:attr=[placeholder="What needs to be done?"i]
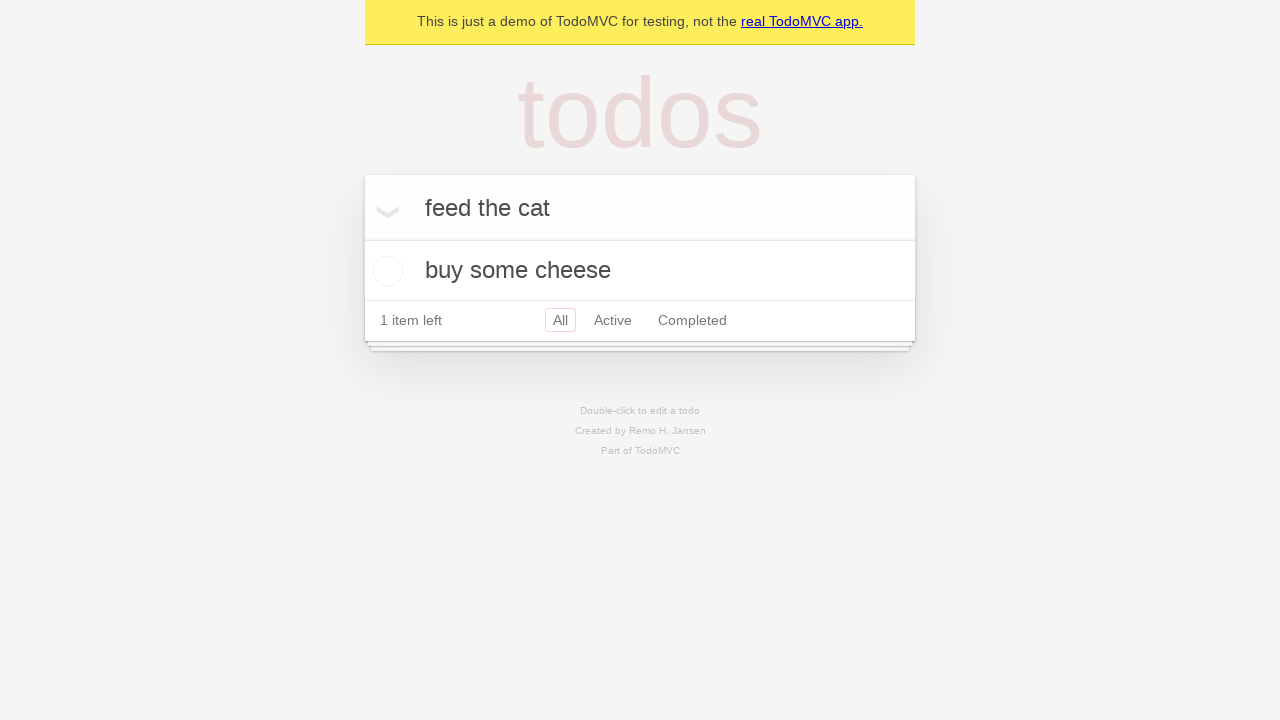

Pressed Enter to add second todo item on internal:attr=[placeholder="What needs to be done?"i]
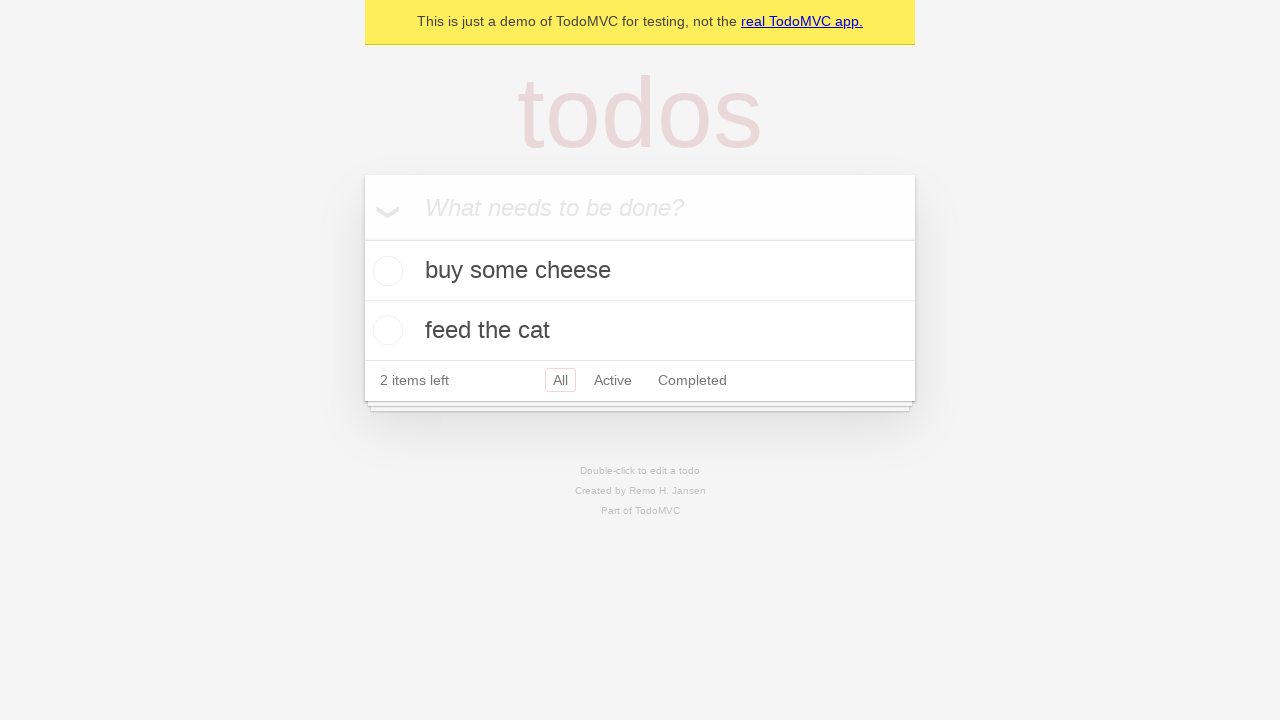

Filled todo input with 'book a doctors appointment' on internal:attr=[placeholder="What needs to be done?"i]
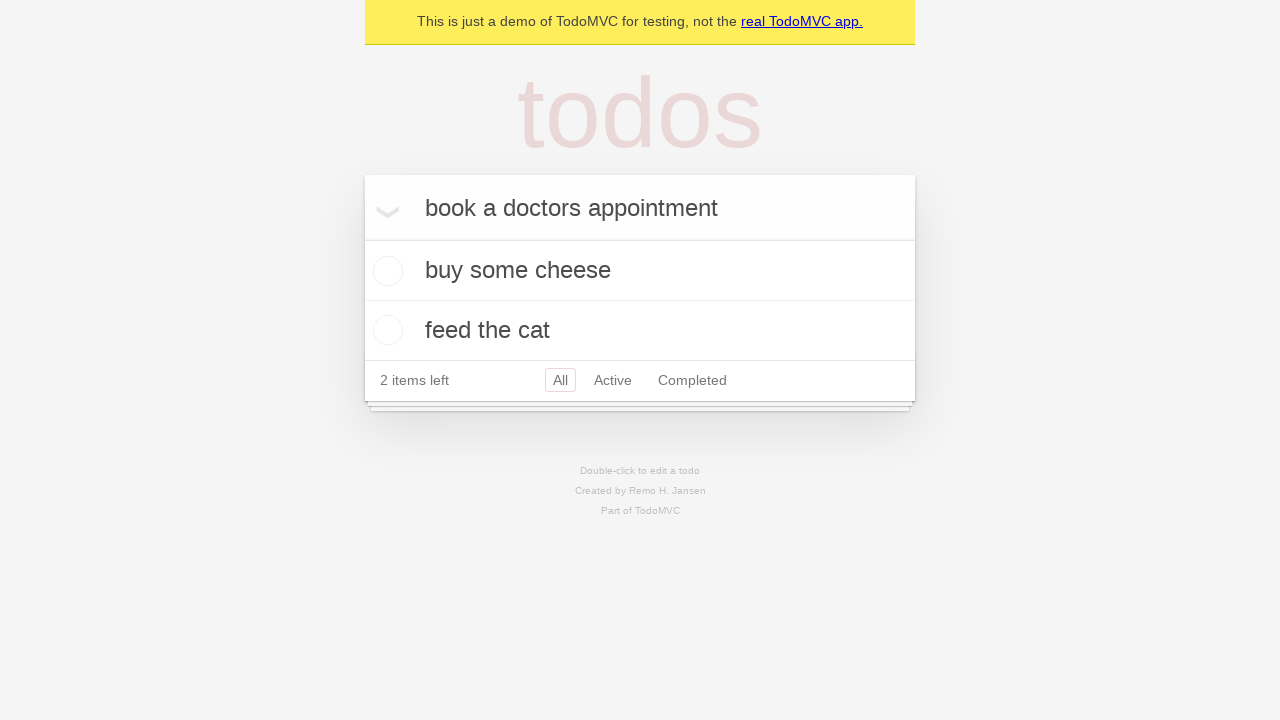

Pressed Enter to add third todo item on internal:attr=[placeholder="What needs to be done?"i]
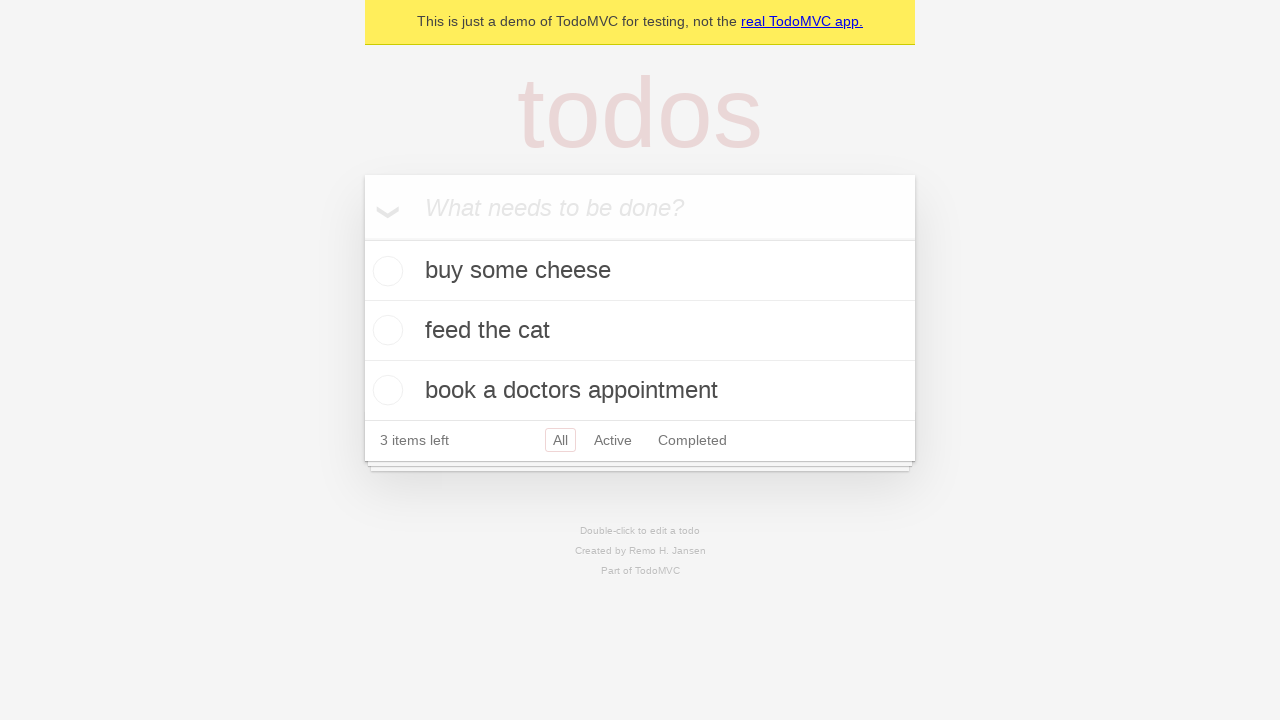

Clicked toggle-all checkbox to mark all items as complete at (362, 238) on internal:label="Mark all as complete"i
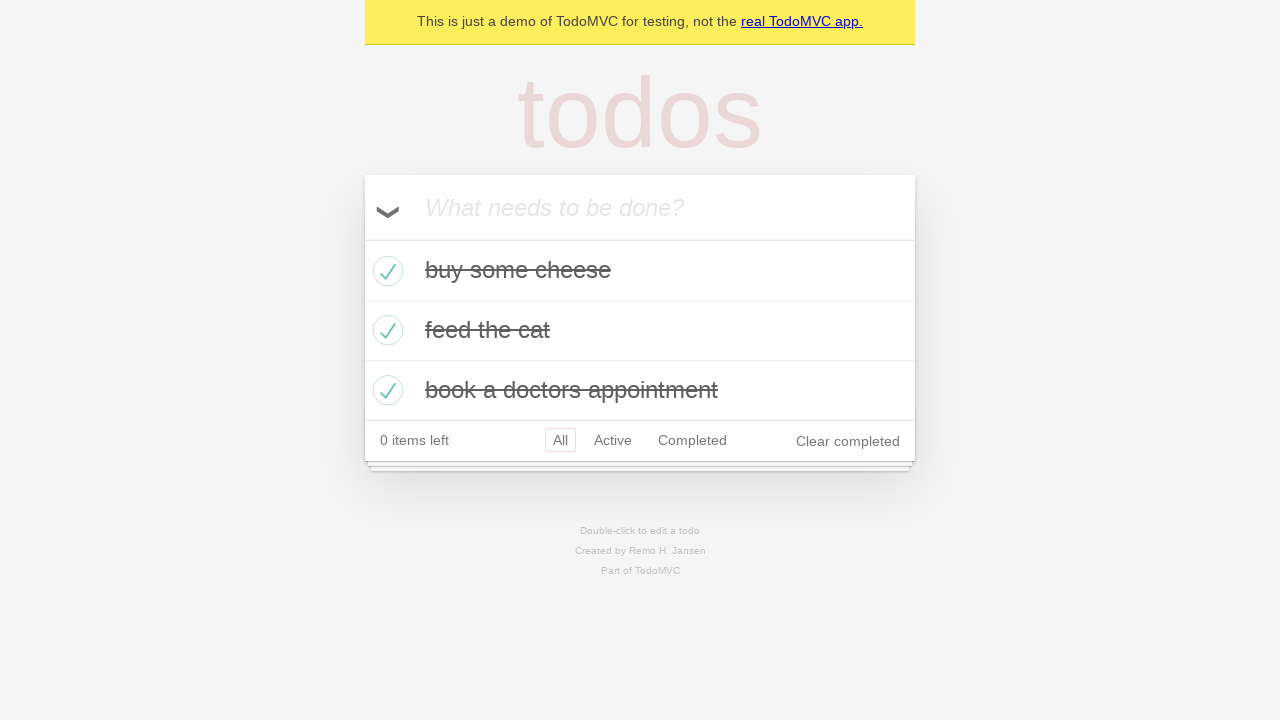

Unchecked first todo item, toggle-all should update state at (385, 271) on internal:testid=[data-testid="todo-item"s] >> nth=0 >> internal:role=checkbox
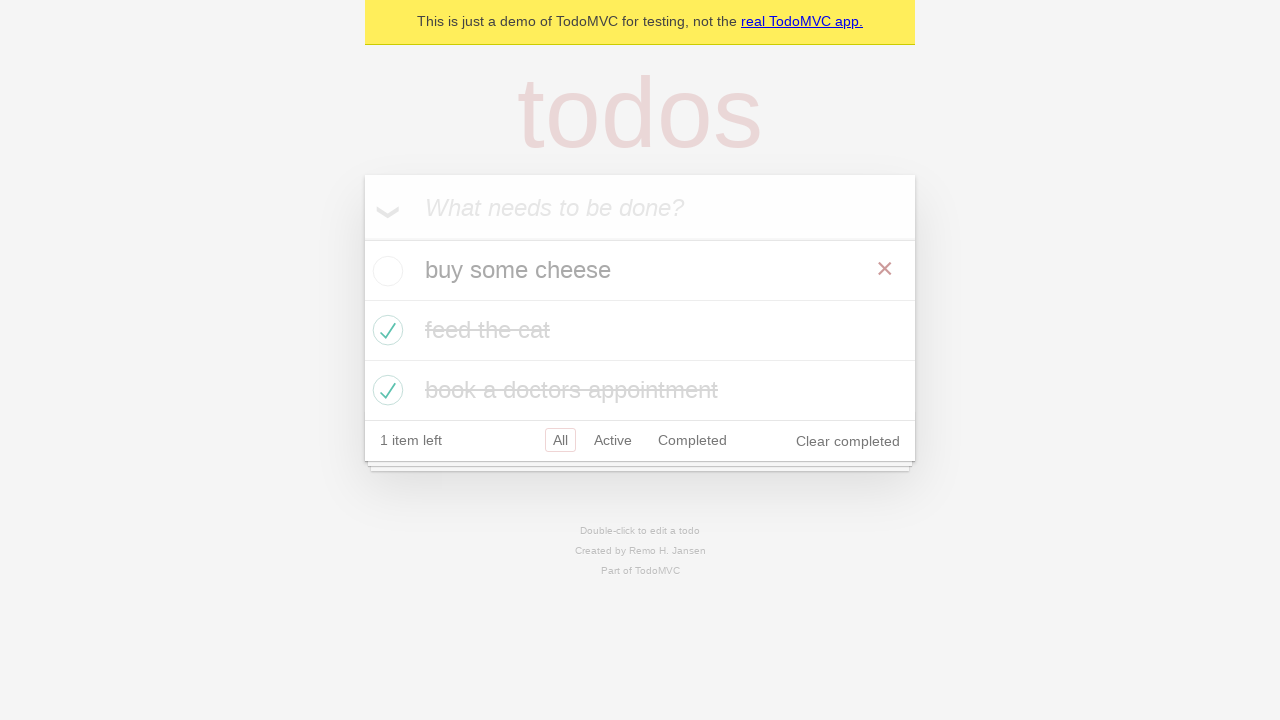

Checked first todo item again, toggle-all should return to checked state at (385, 271) on internal:testid=[data-testid="todo-item"s] >> nth=0 >> internal:role=checkbox
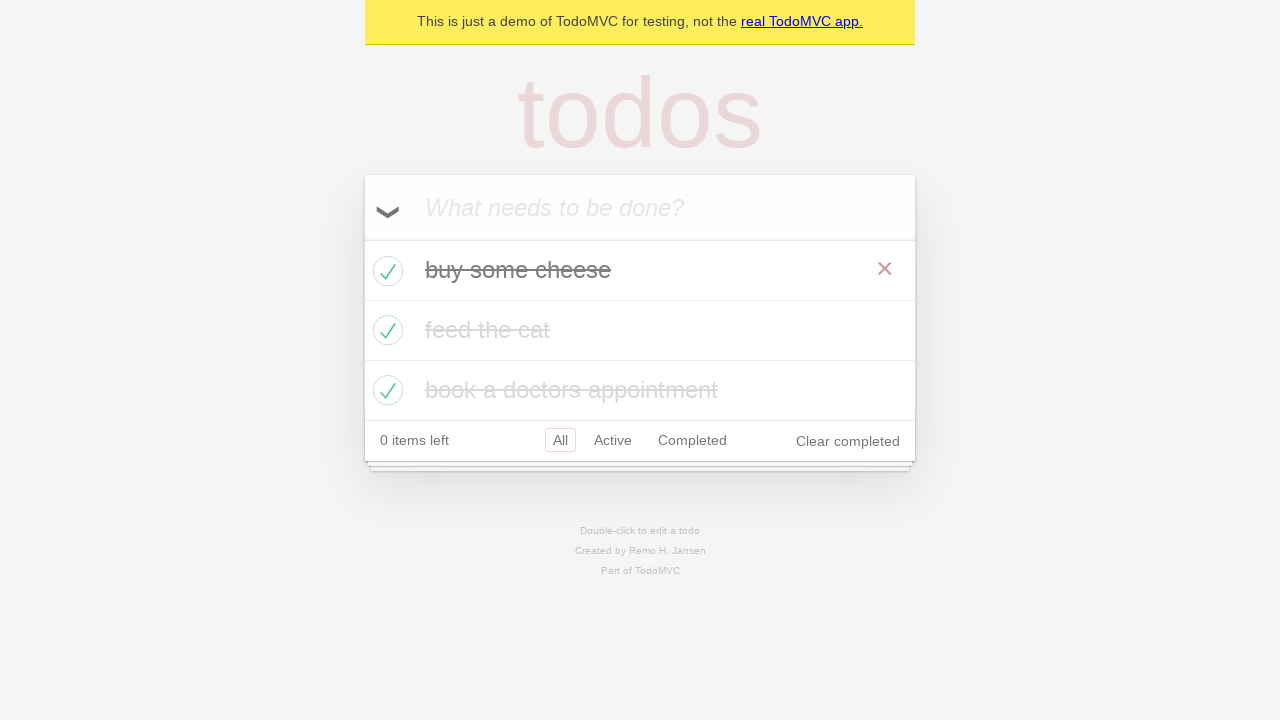

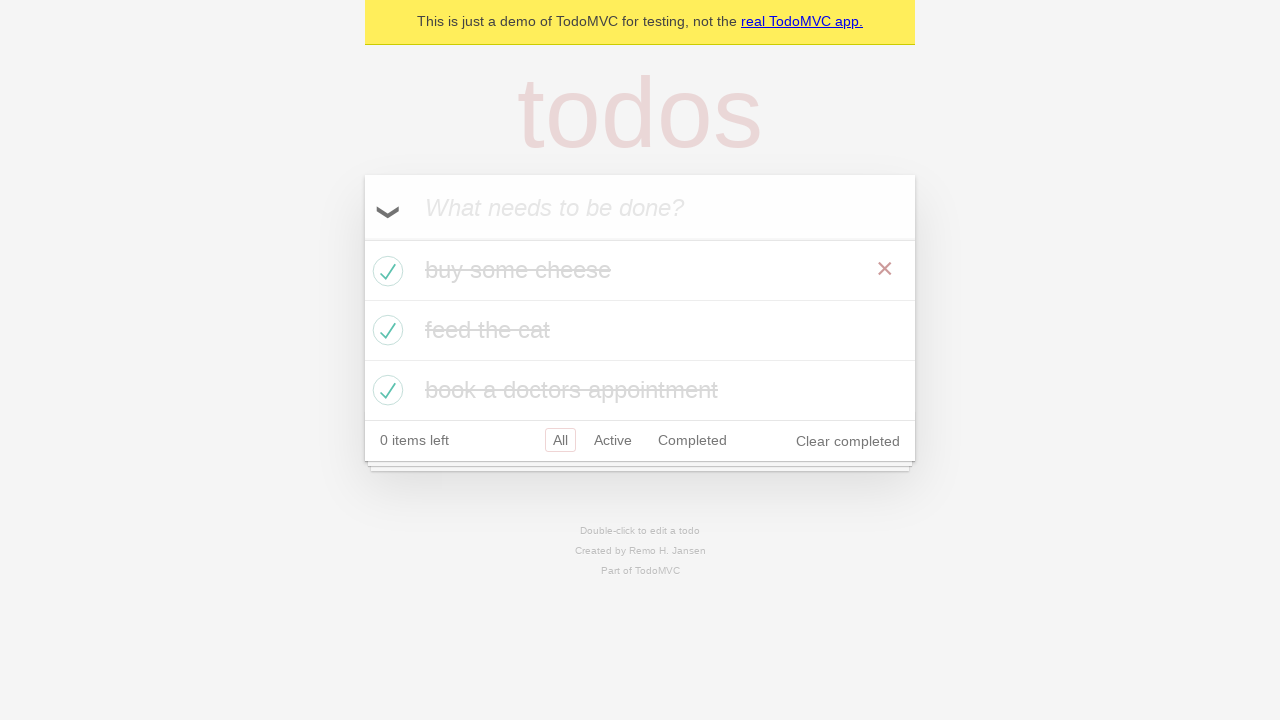